Tests alert handling by clicking a confirm box button and dismissing the alert dialog

Starting URL: https://chandanachaitanya.github.io/selenium-practice-site/

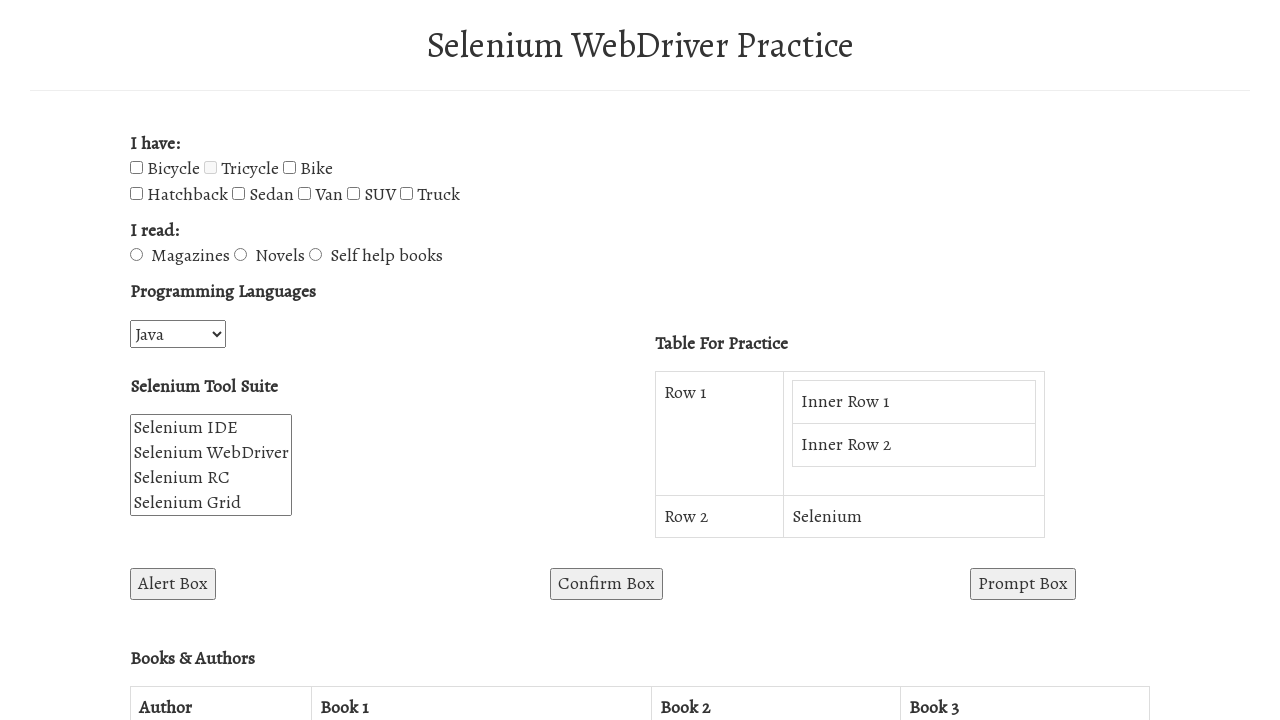

Set up dialog handler to dismiss alerts
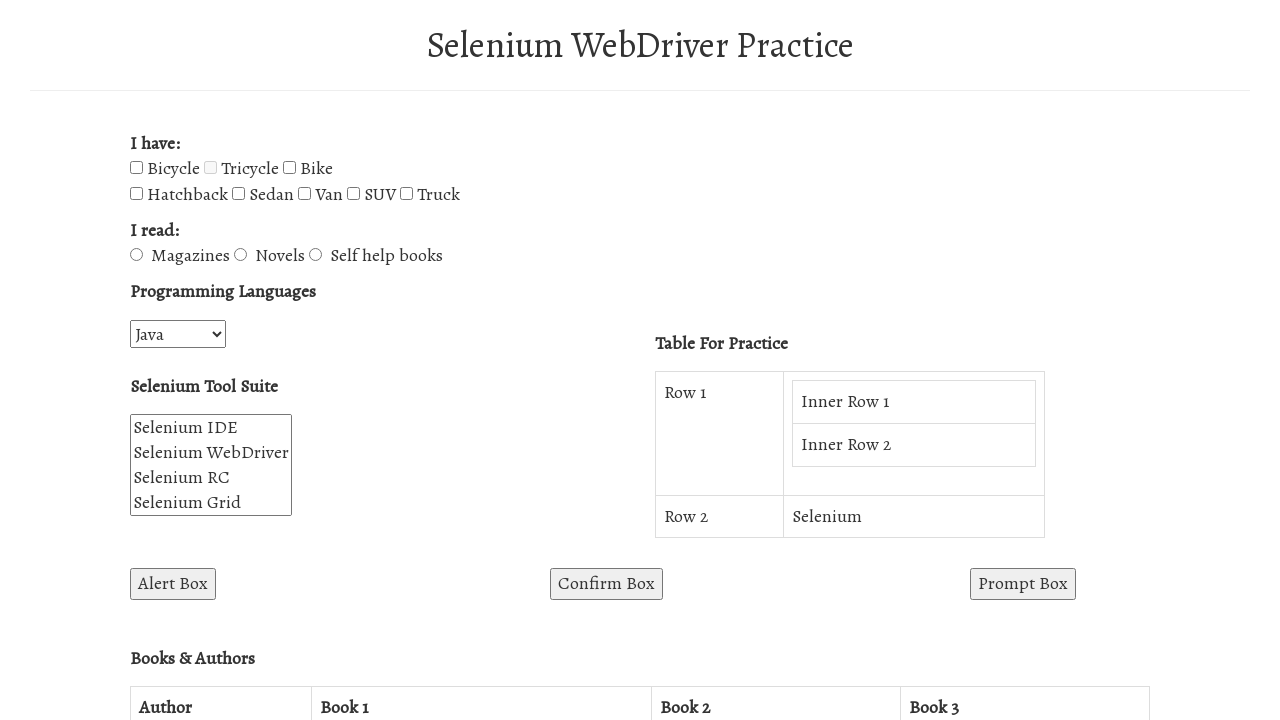

Clicked confirm box button to trigger alert dialog at (606, 584) on button#confirmBox
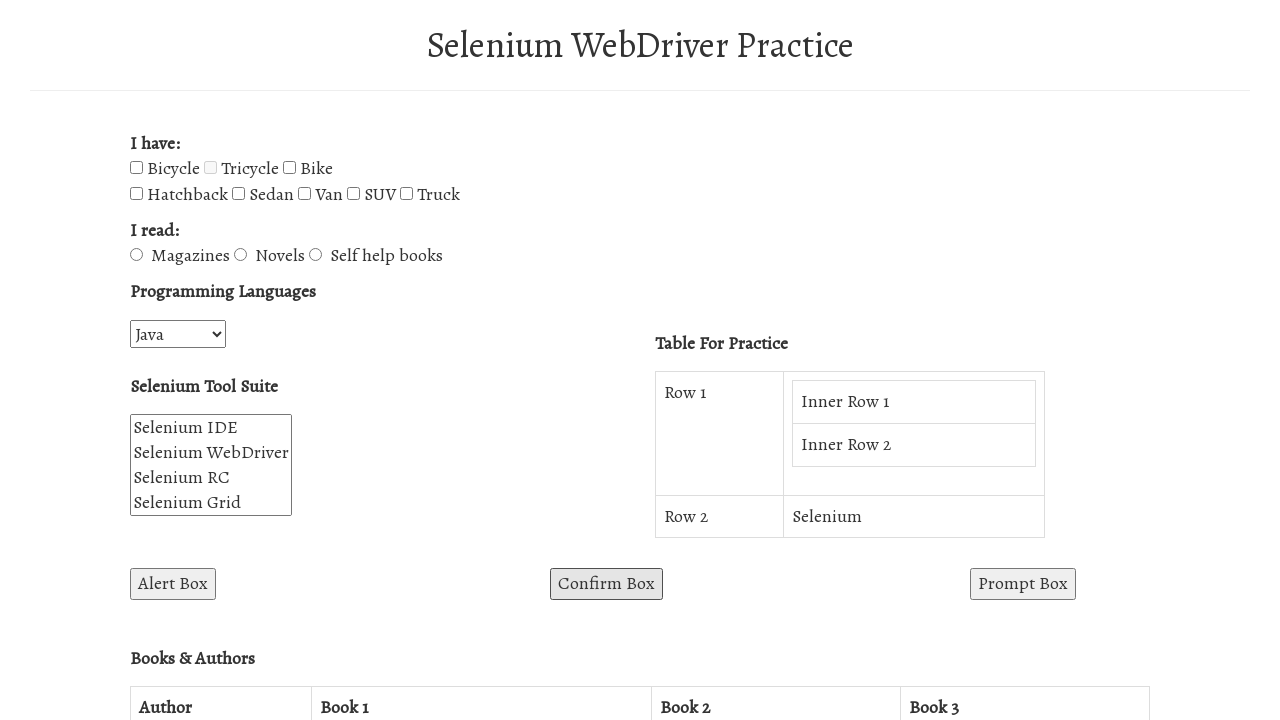

Waited for dialog action to complete
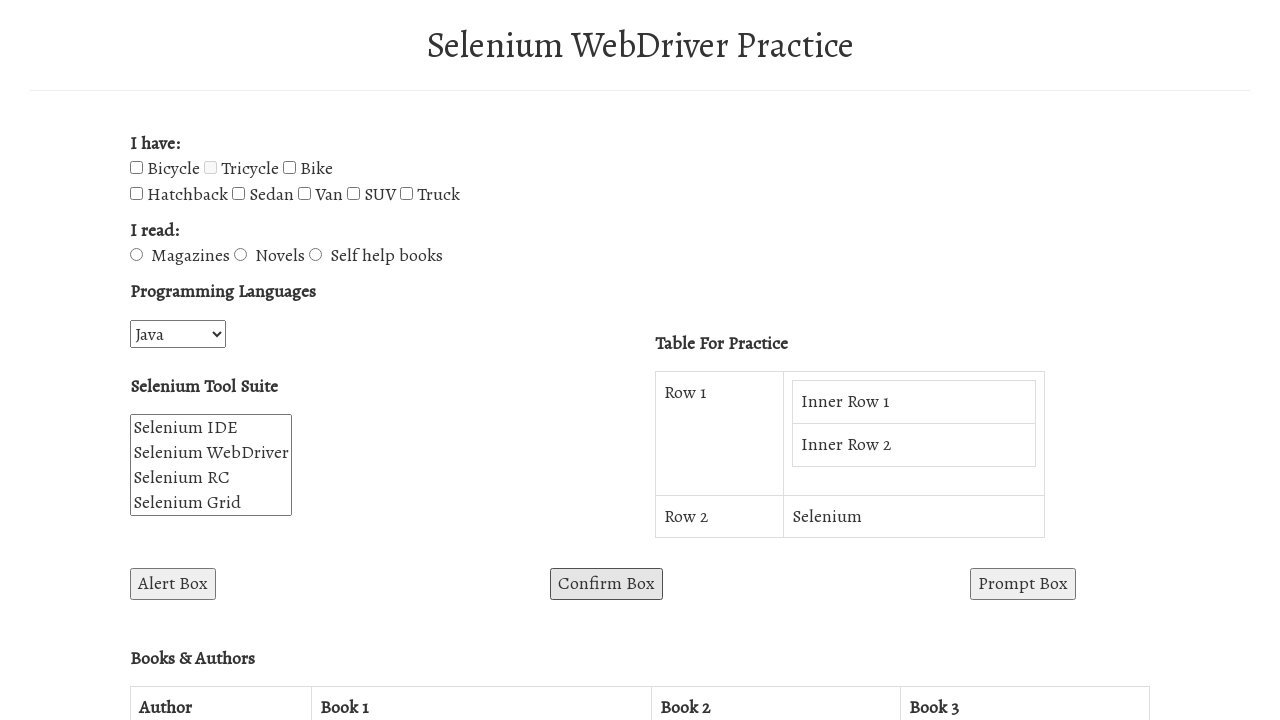

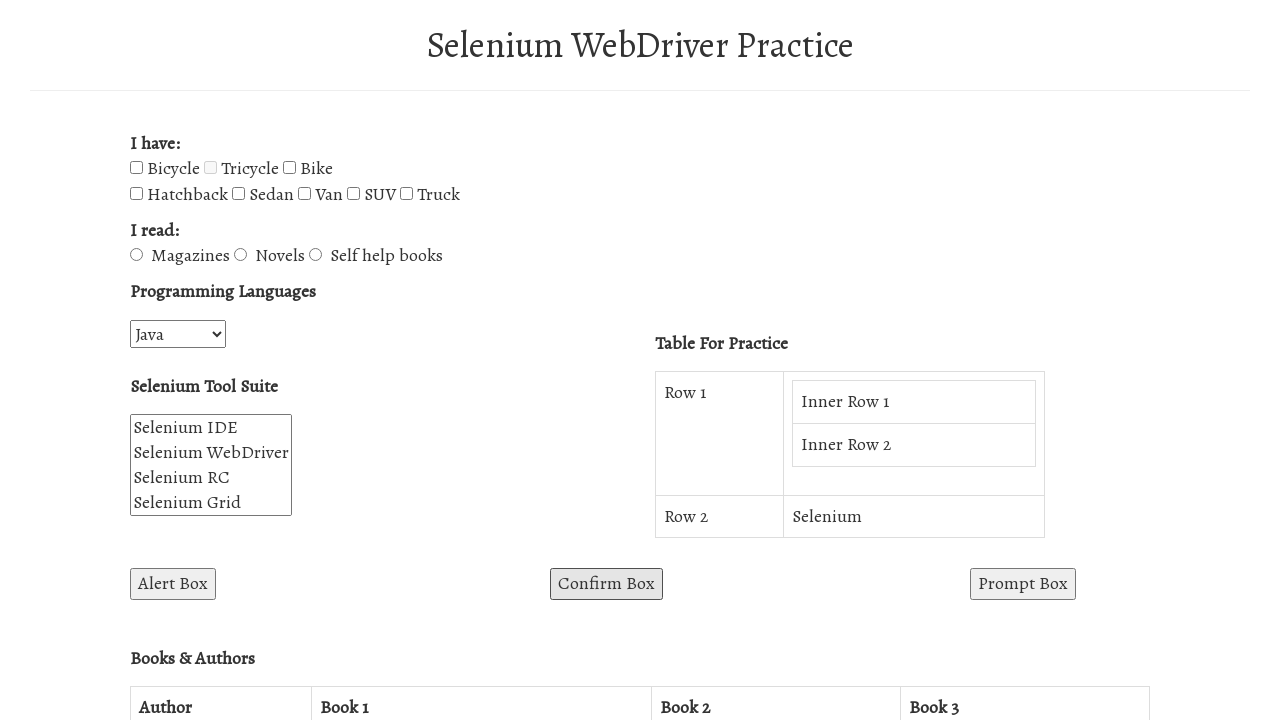